Tests checkbox functionality by verifying initial state, clicking to check and uncheck, and counting total checkboxes on the page

Starting URL: https://rahulshettyacademy.com/AutomationPractice/

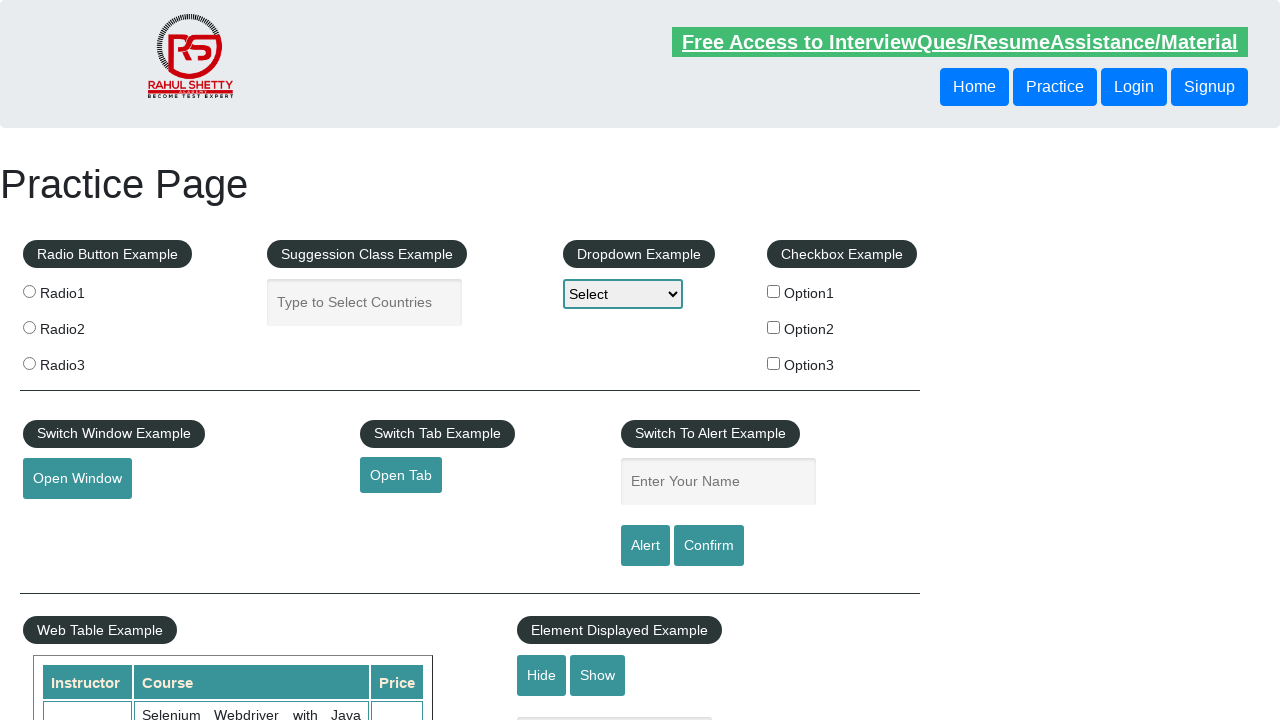

Verified checkbox option 1 is initially unchecked
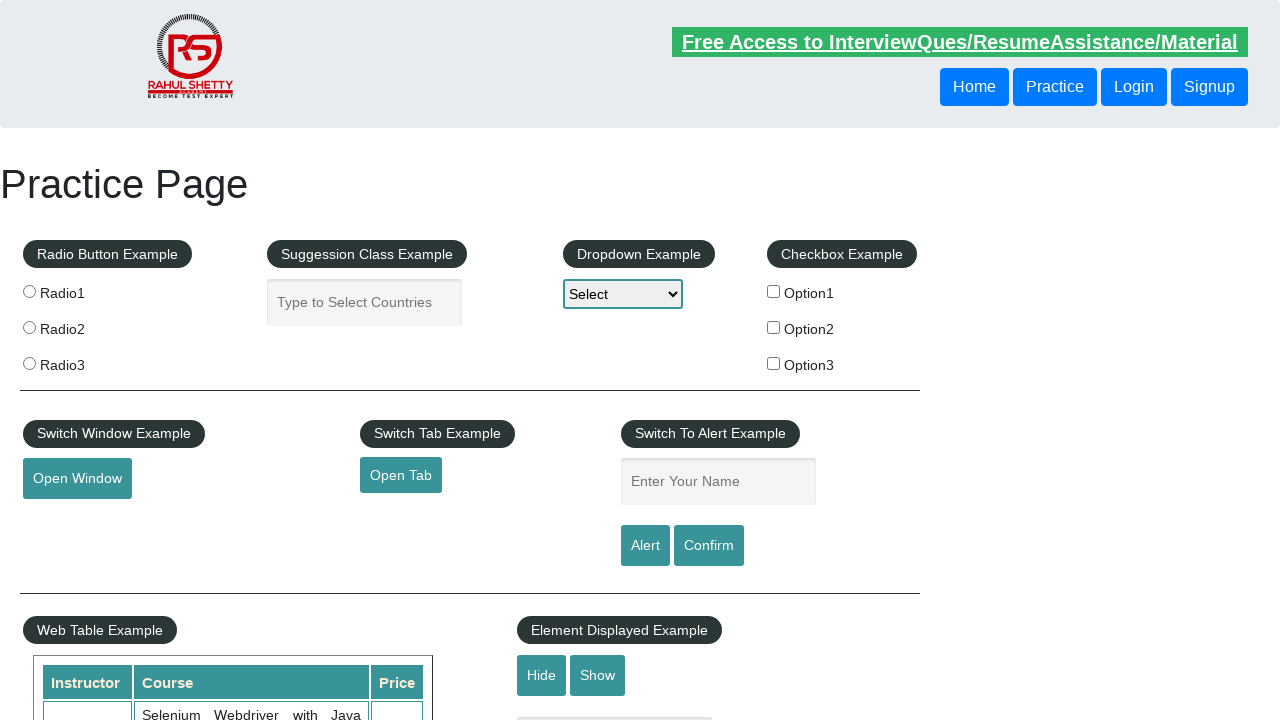

Clicked checkbox option 1 to check it at (774, 291) on input#checkBoxOption1
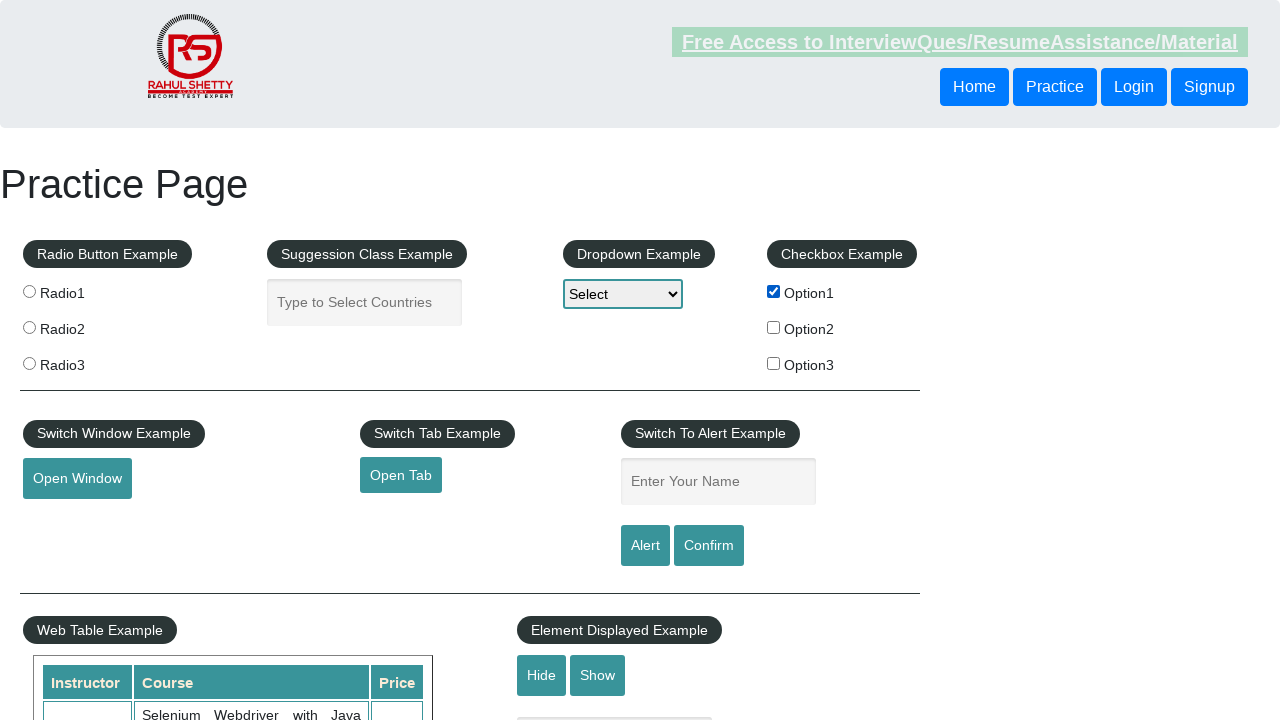

Verified checkbox option 1 is now checked
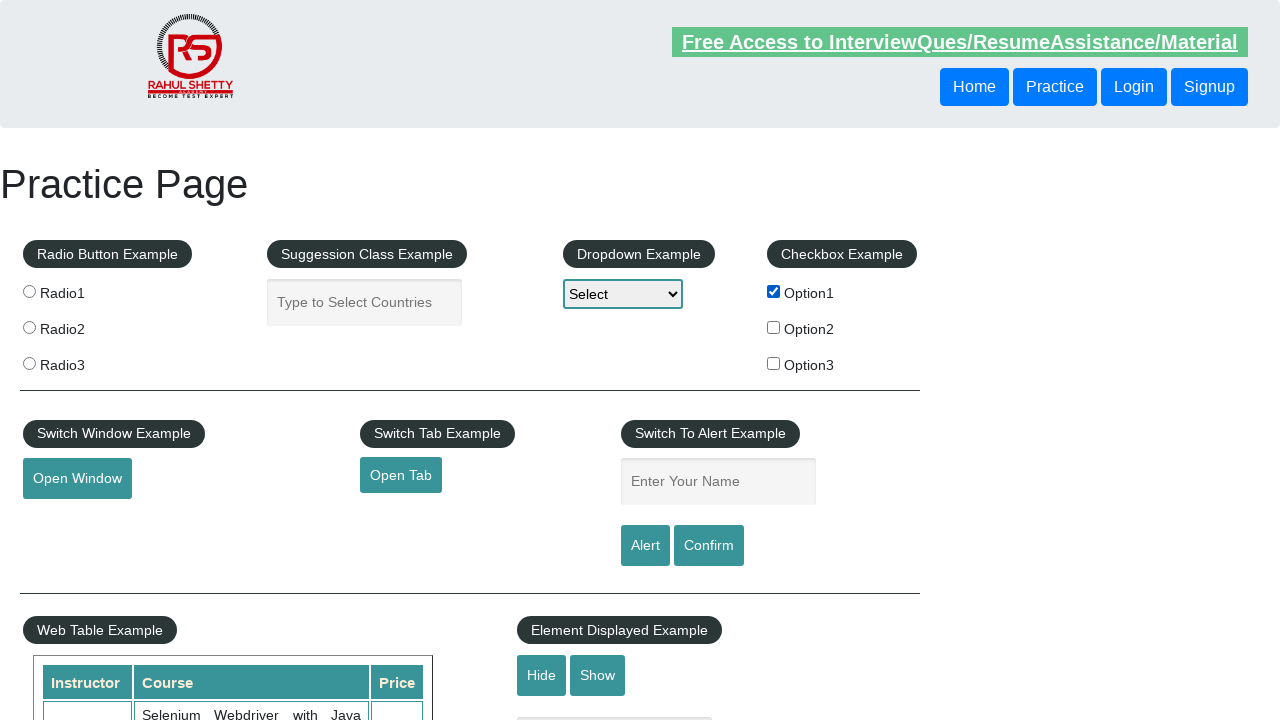

Clicked checkbox option 1 again to uncheck it at (774, 291) on input#checkBoxOption1
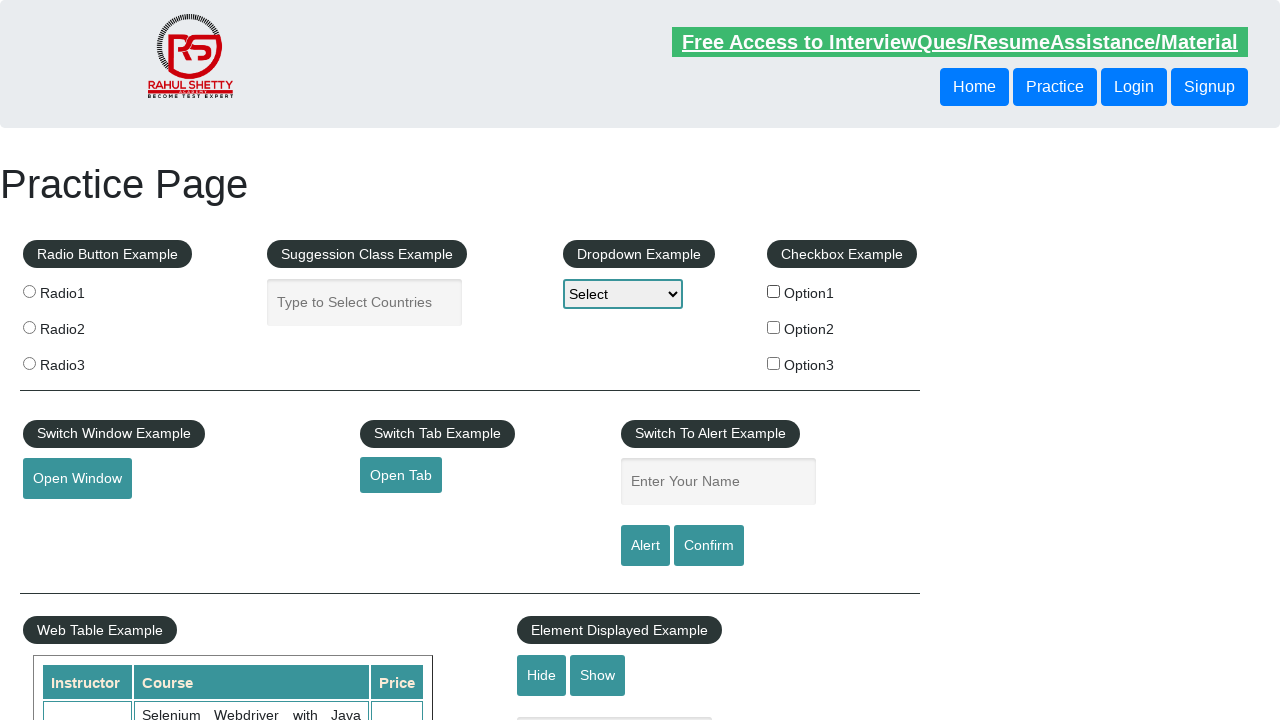

Verified checkbox option 1 is unchecked again
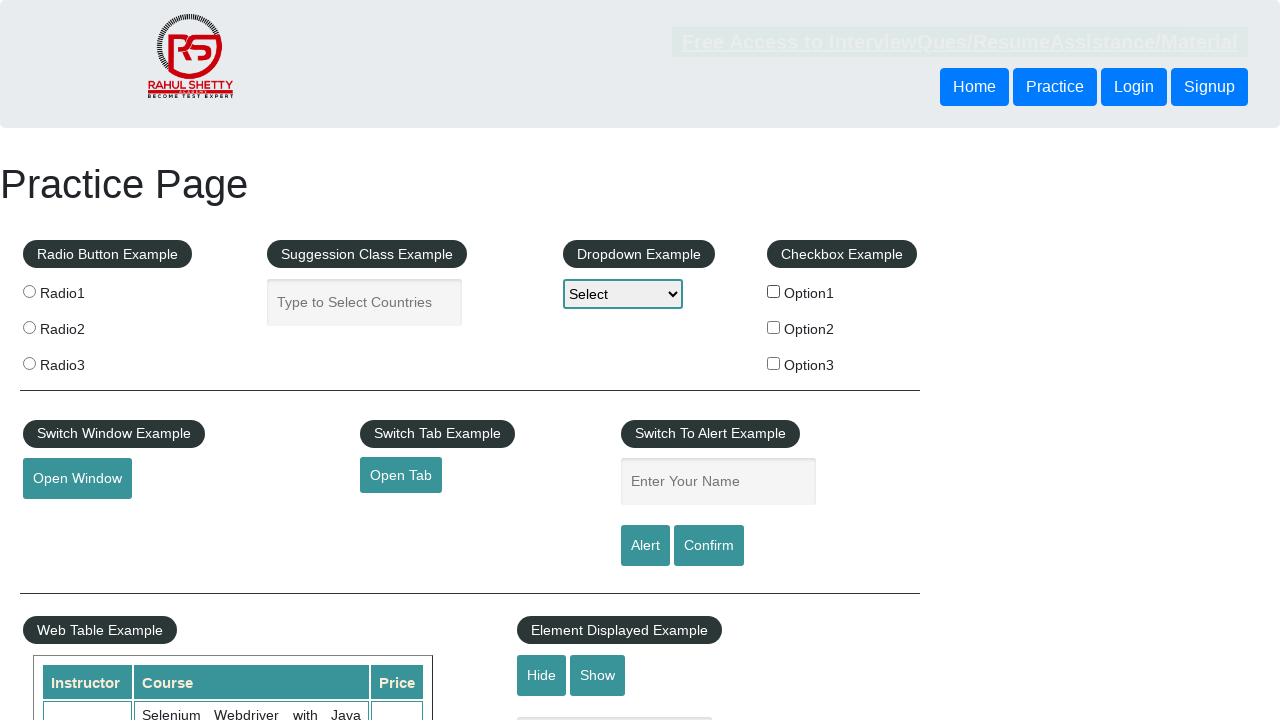

Counted total checkboxes on page: 3 found
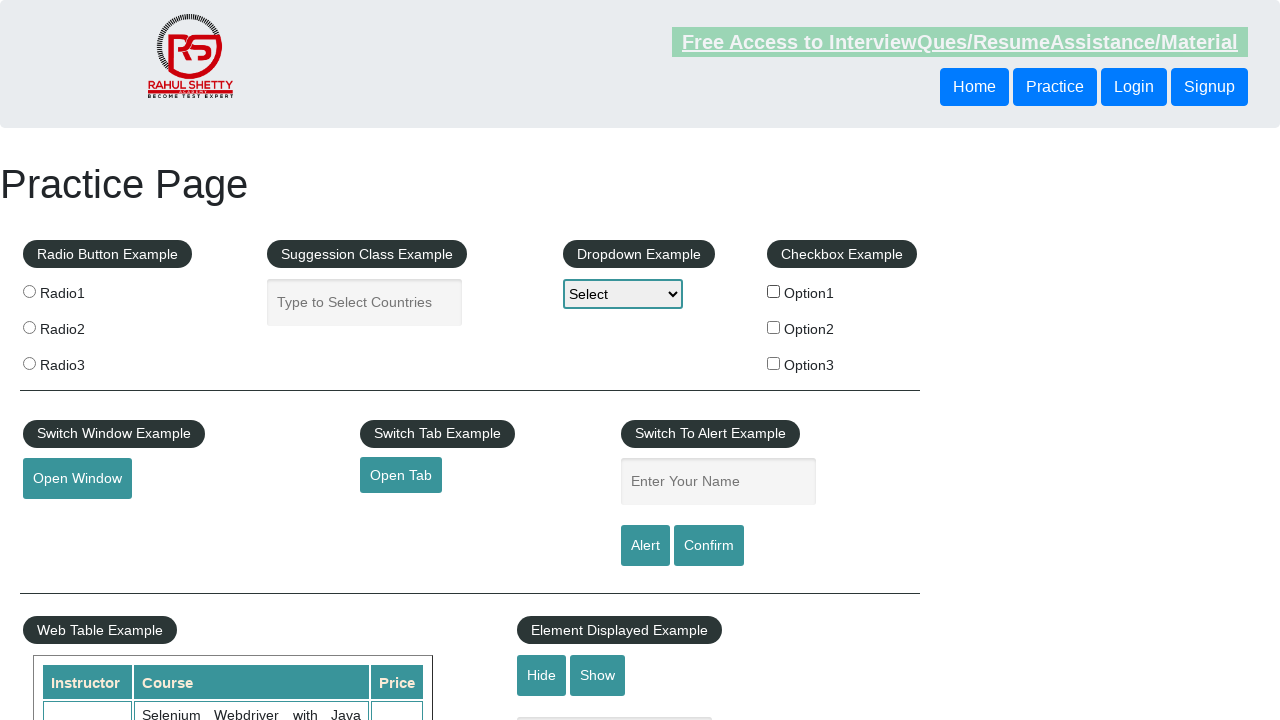

Verified total checkbox count matches expected value of 3
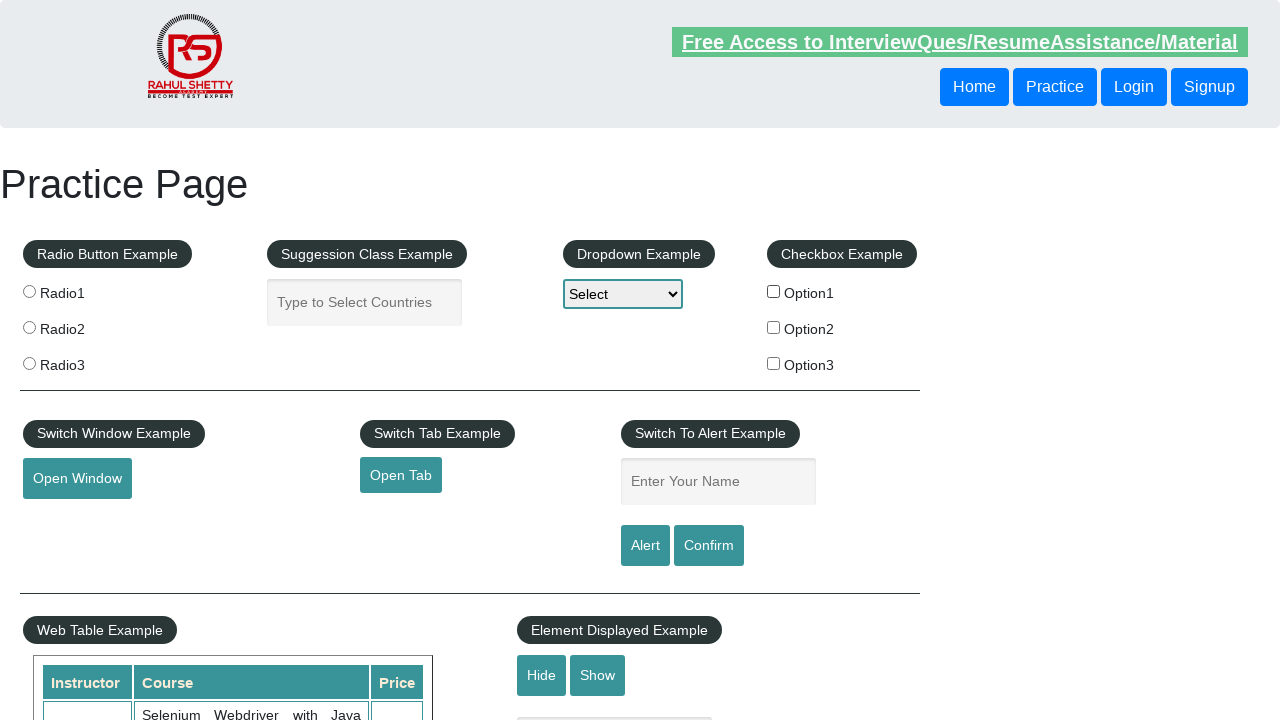

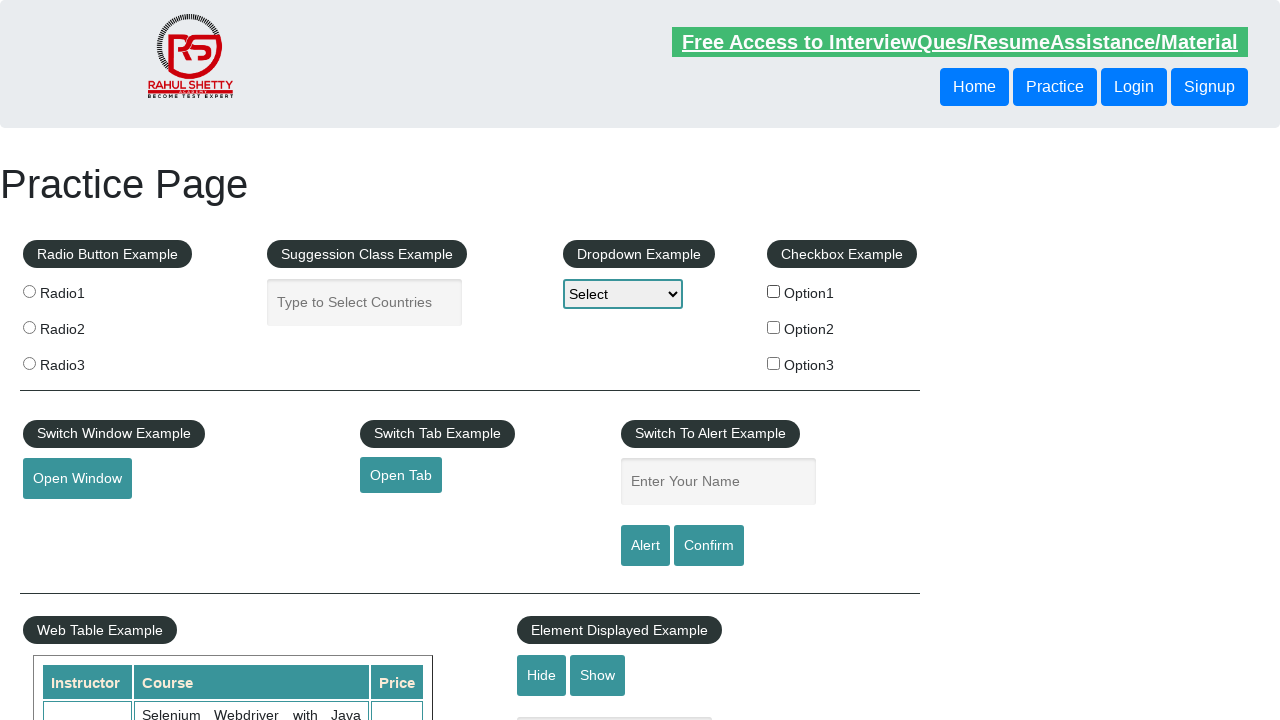